Navigates to the Rahul Shetty Academy Automation Practice page to verify the page loads successfully

Starting URL: https://rahulshettyacademy.com/AutomationPractice/

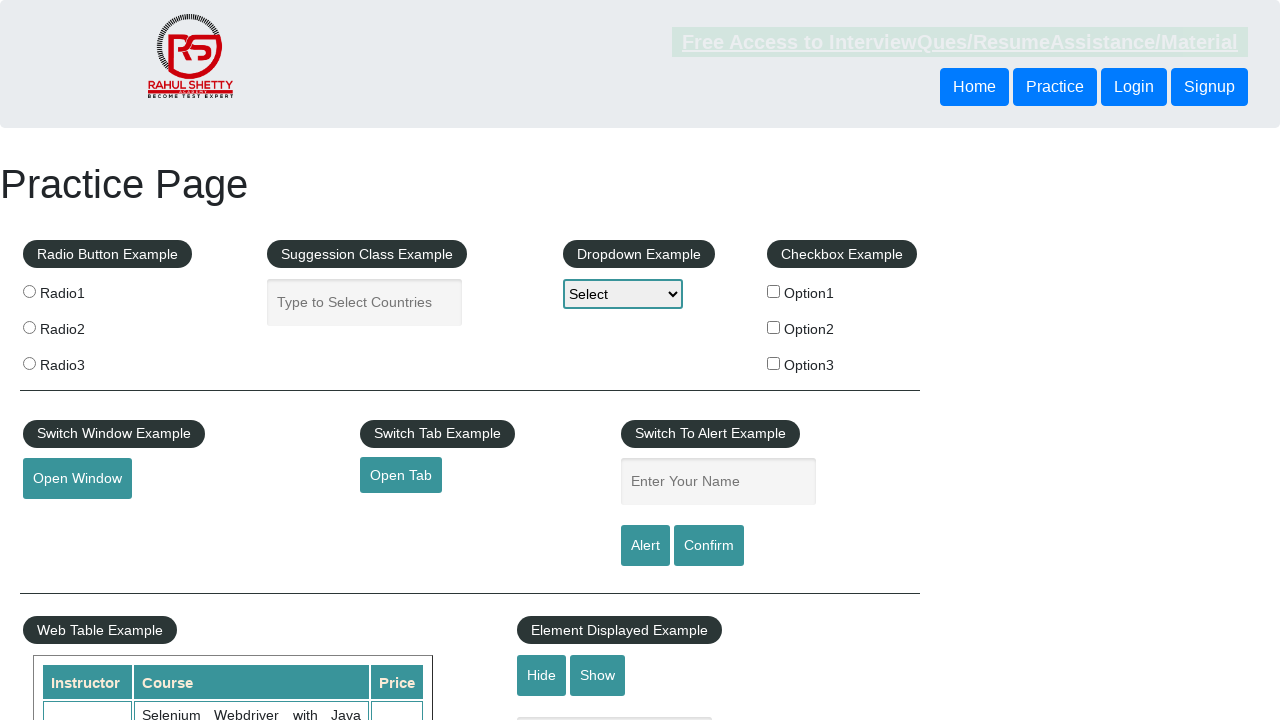

Navigated to Rahul Shetty Academy Automation Practice page
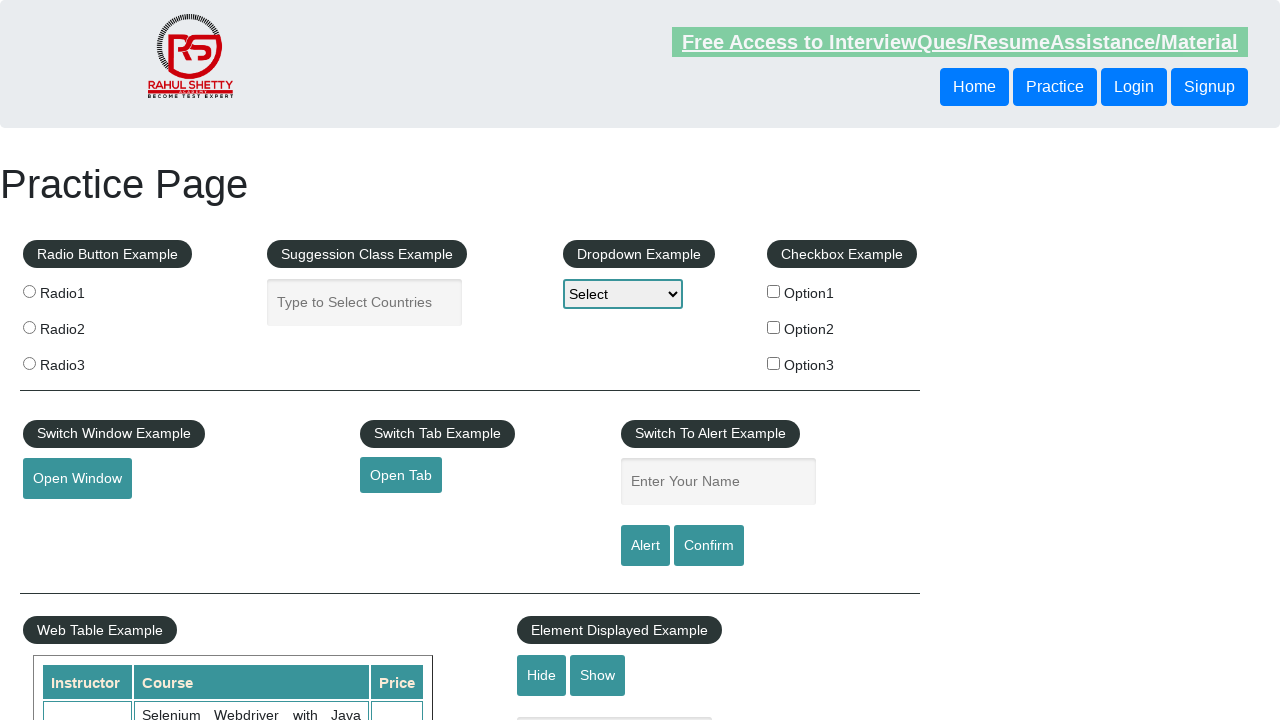

Page DOM content fully loaded
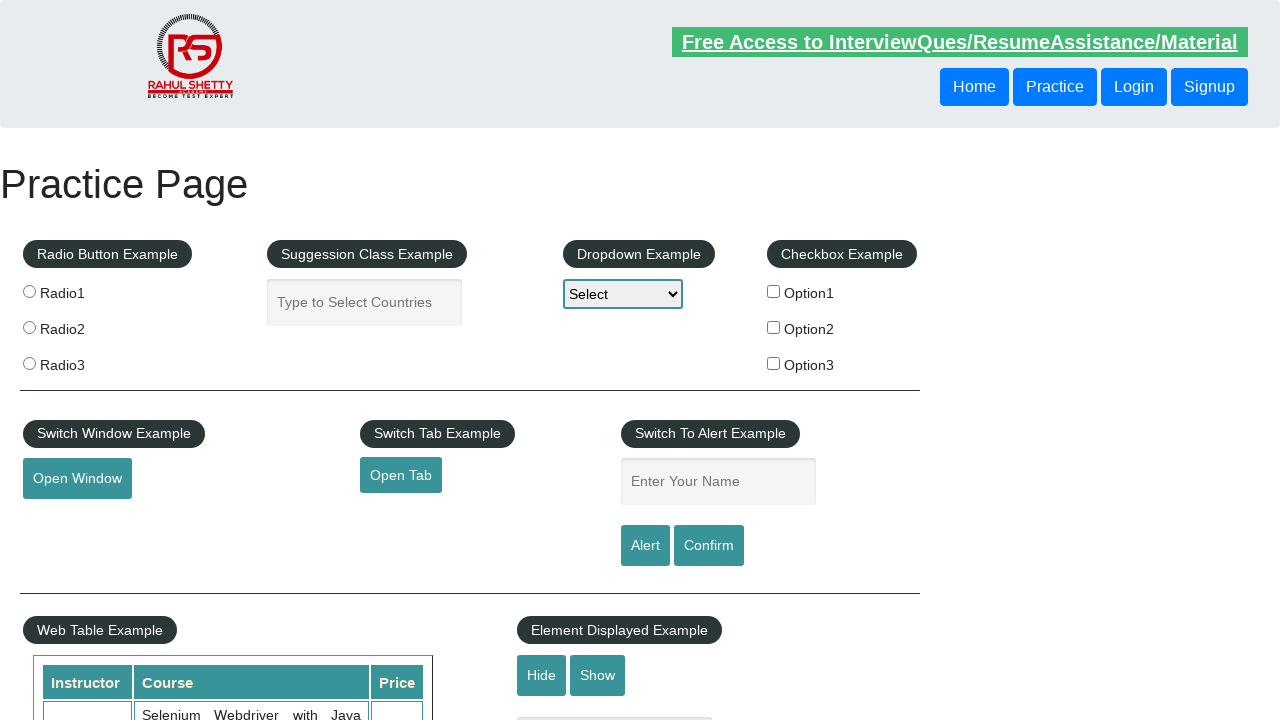

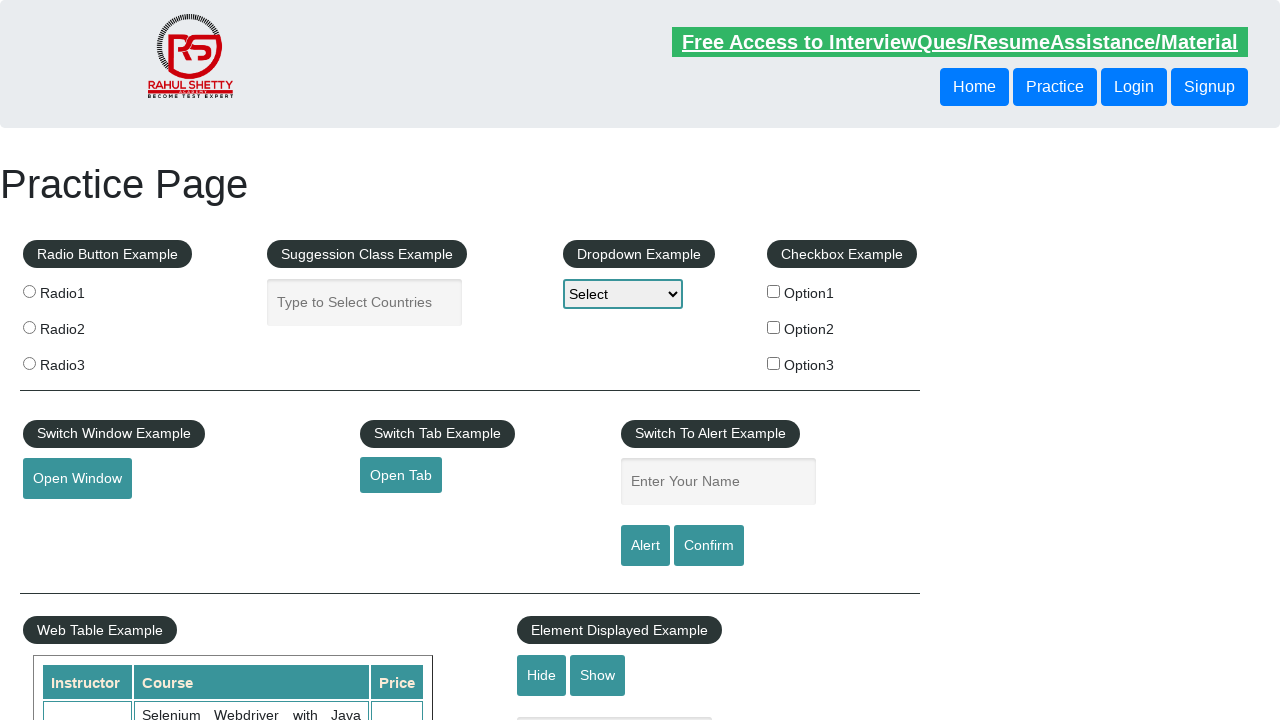